Tests double-click functionality on W3Schools demo page by entering text in a field and double-clicking a button to copy the text to another field

Starting URL: https://www.w3schools.com/tags/tryit.asp?filename=tryhtml5_ev_ondblclick3

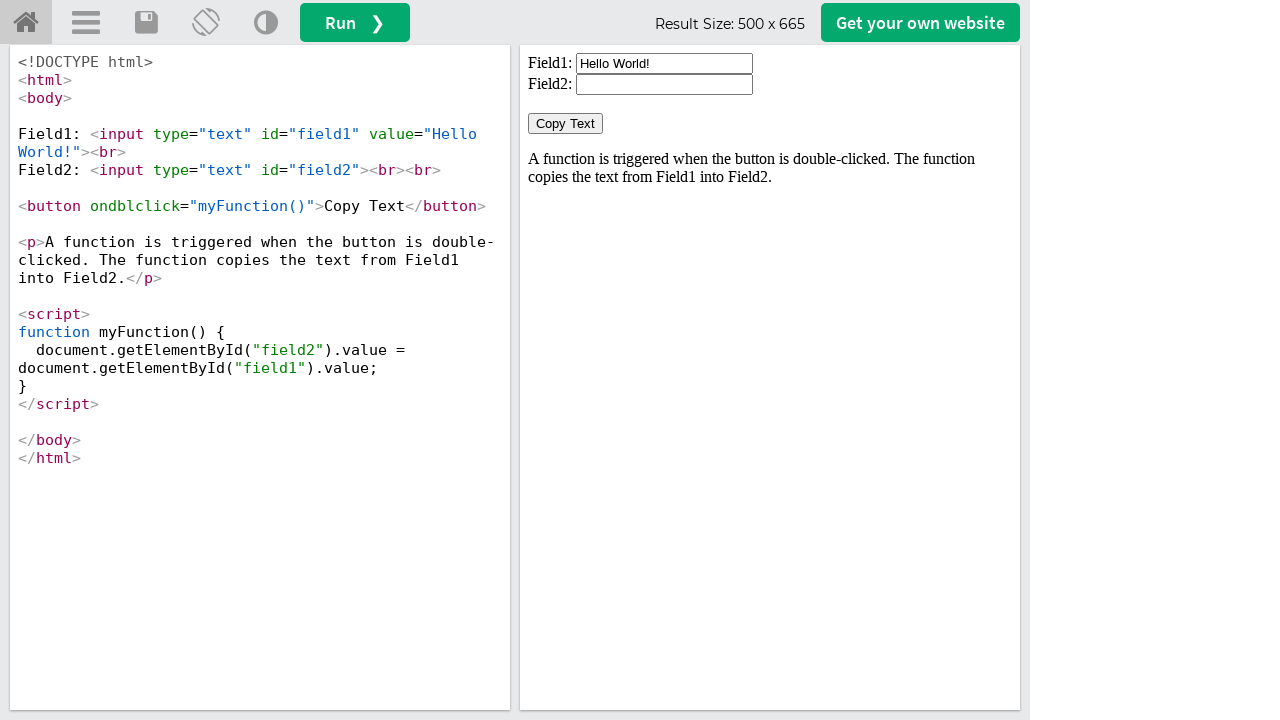

Located iframe with id 'iframeResult' containing the demo
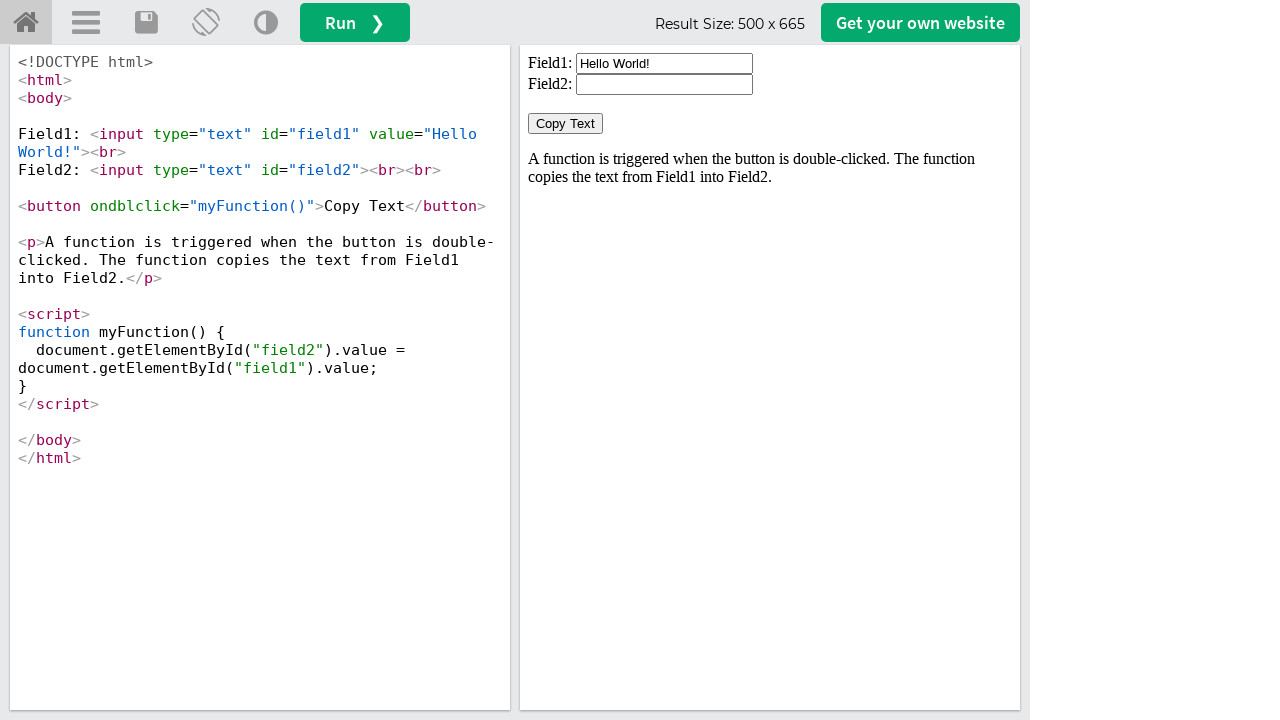

Located first input field with id 'field1'
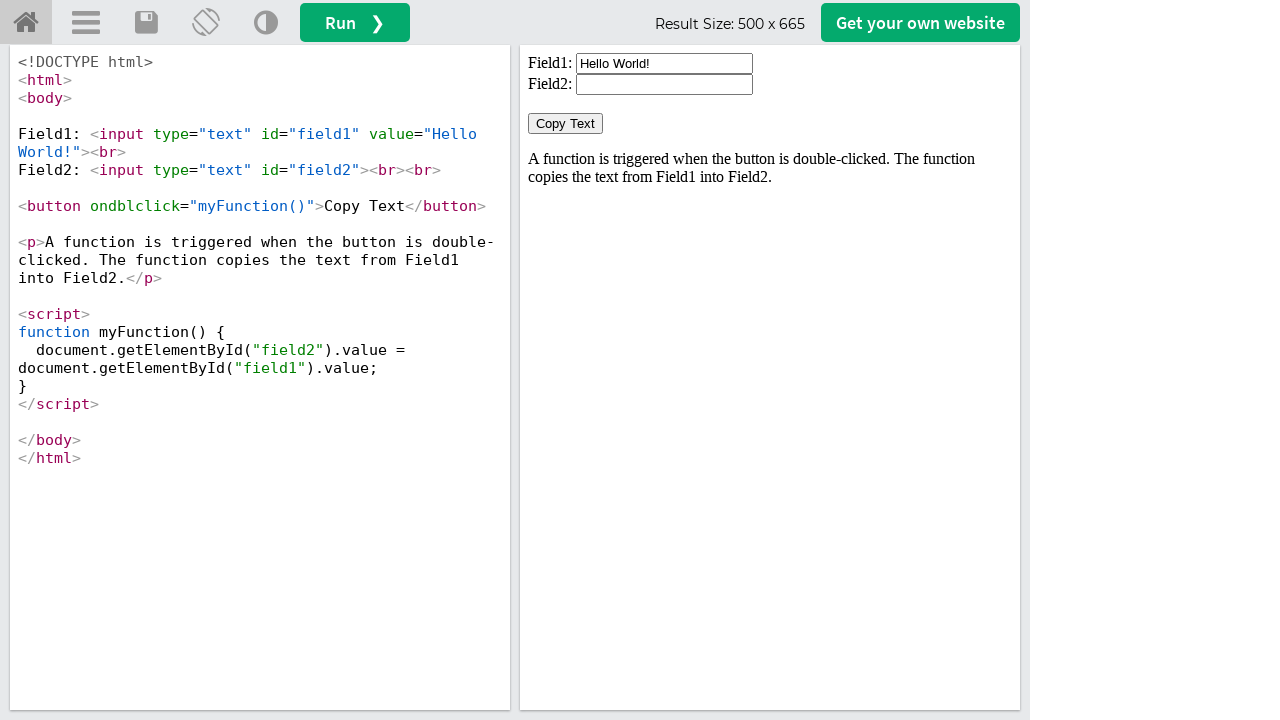

Cleared the first input field on #iframeResult >> internal:control=enter-frame >> xpath=//input[@id='field1']
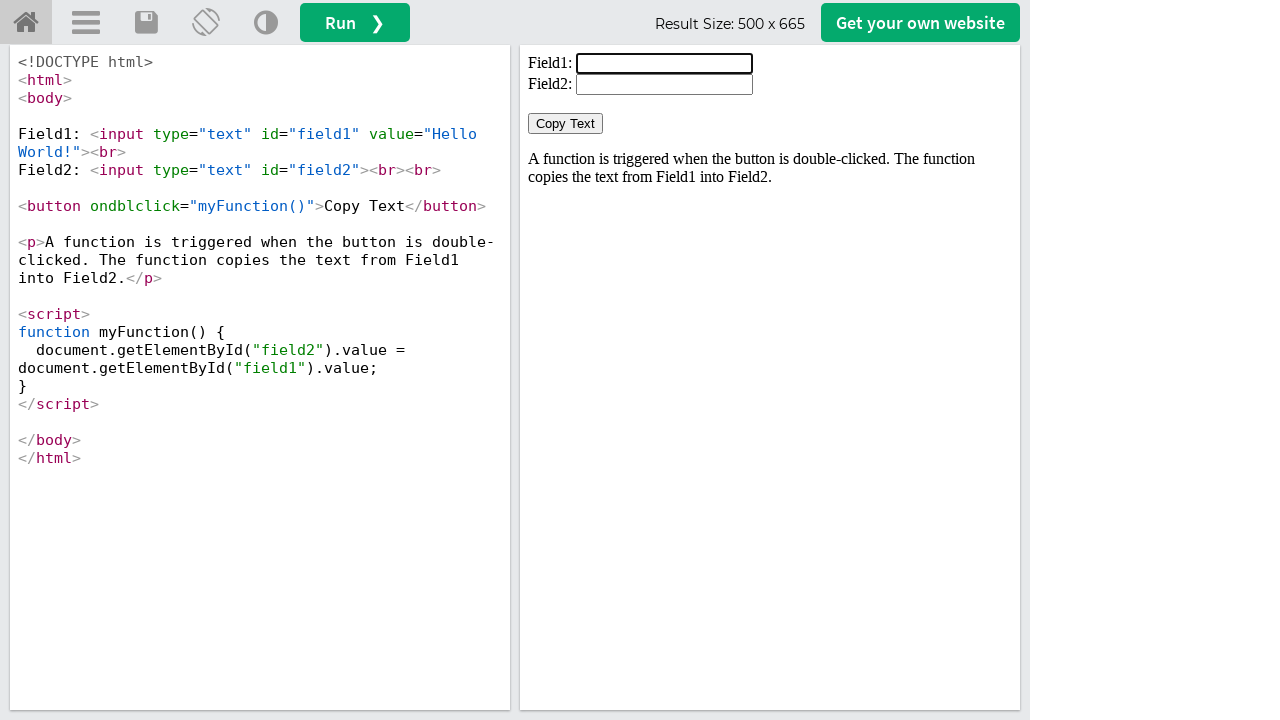

Filled first input field with 'WELCOME' on #iframeResult >> internal:control=enter-frame >> xpath=//input[@id='field1']
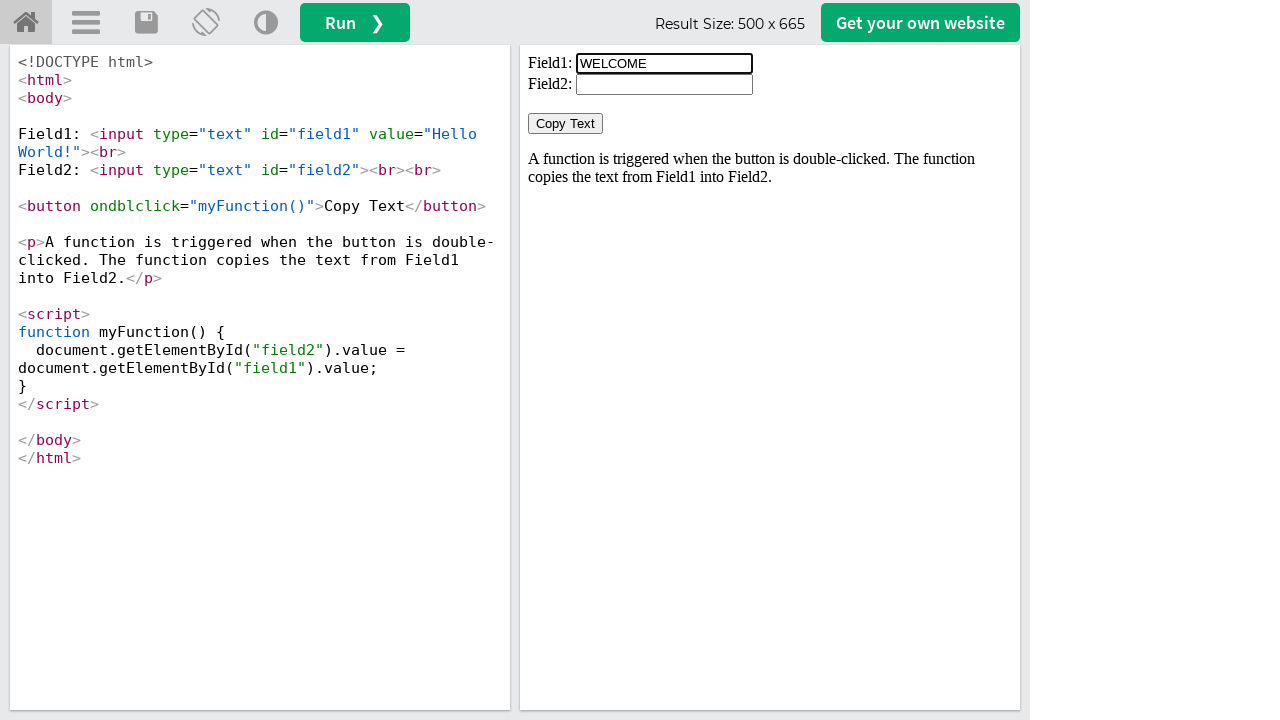

Located 'Copy Text' button
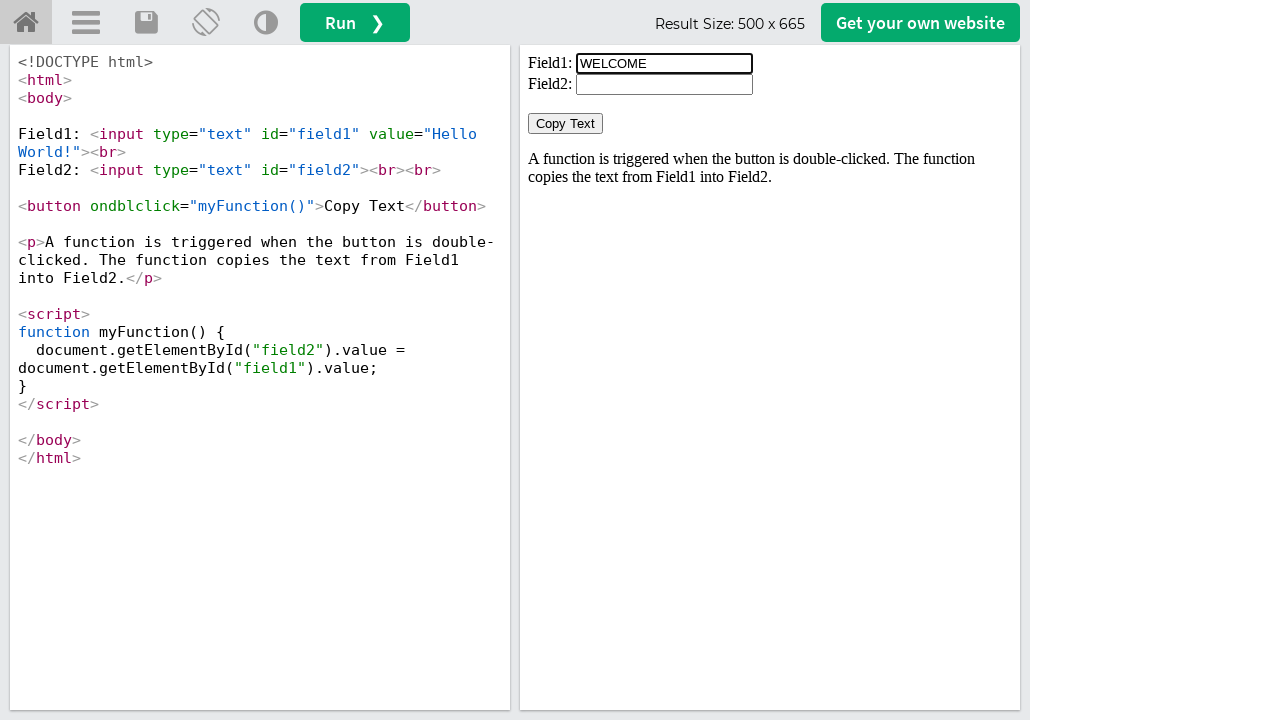

Double-clicked the 'Copy Text' button to copy text from field1 to field2 at (566, 124) on #iframeResult >> internal:control=enter-frame >> xpath=//button[normalize-space(
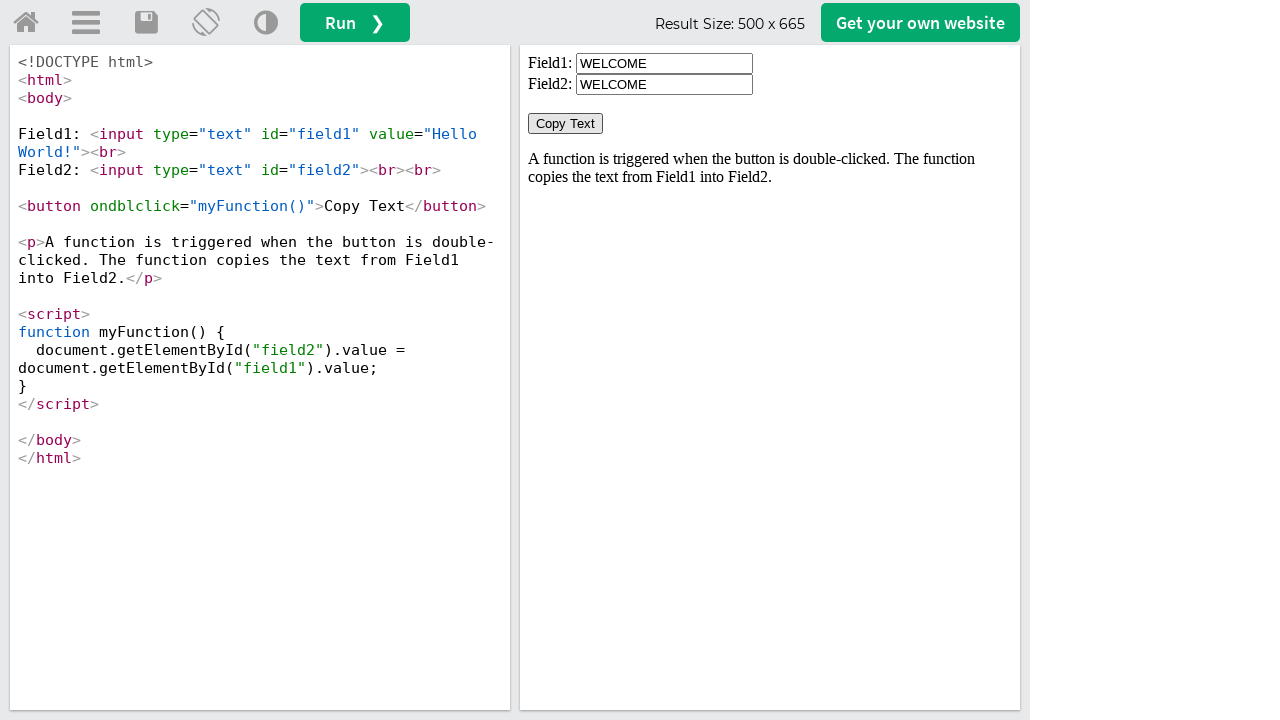

Located second input field with id 'field2'
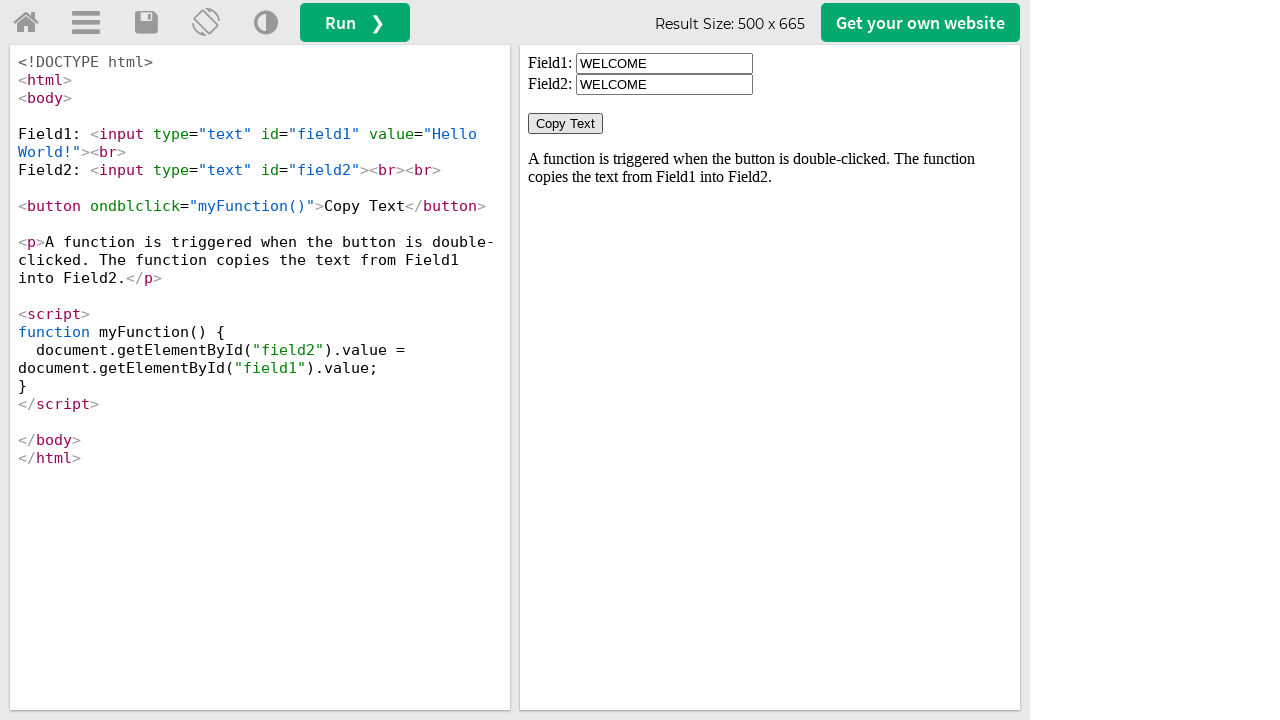

Waited 500ms for the copy action to complete
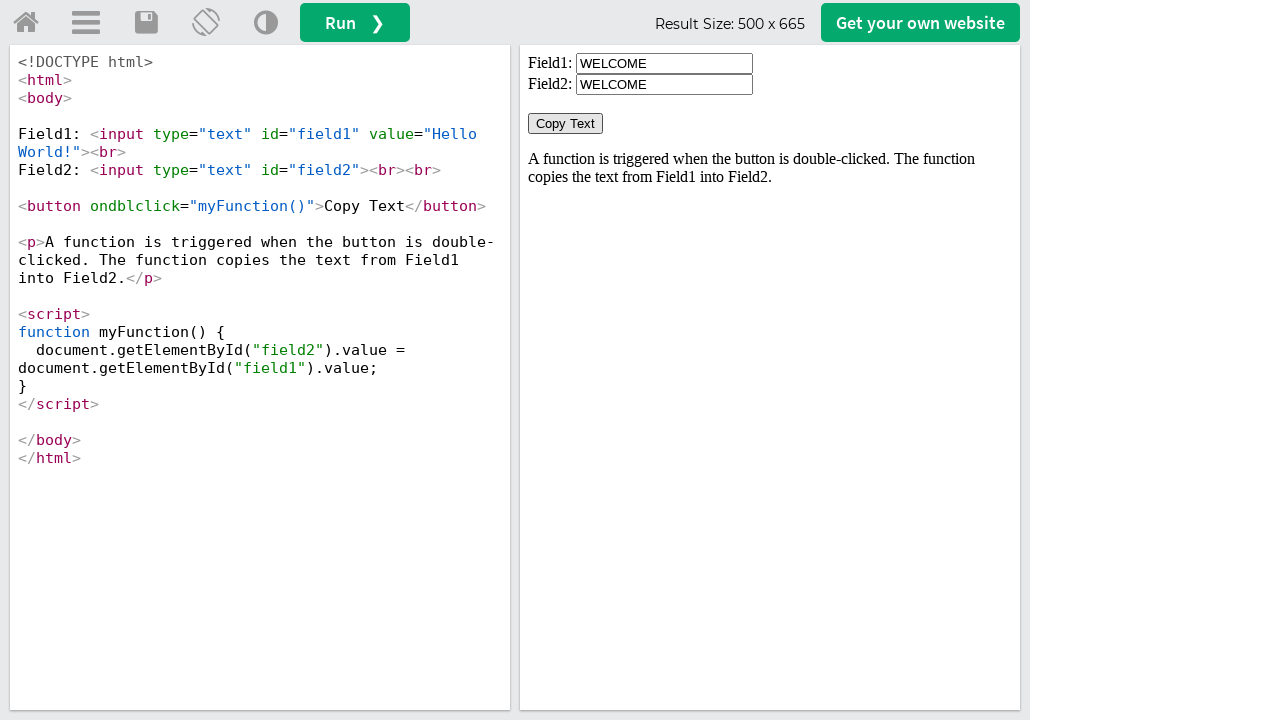

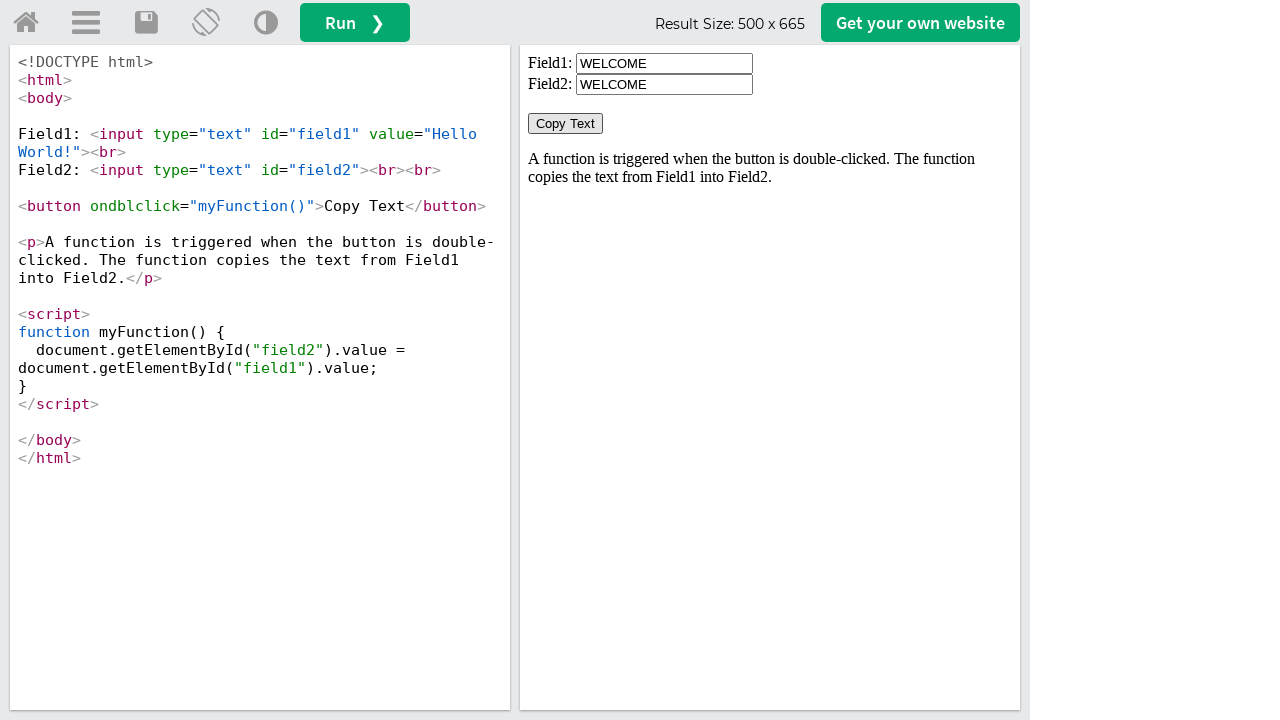